Tests that the Clear completed button displays correctly when an item is completed

Starting URL: https://demo.playwright.dev/todomvc

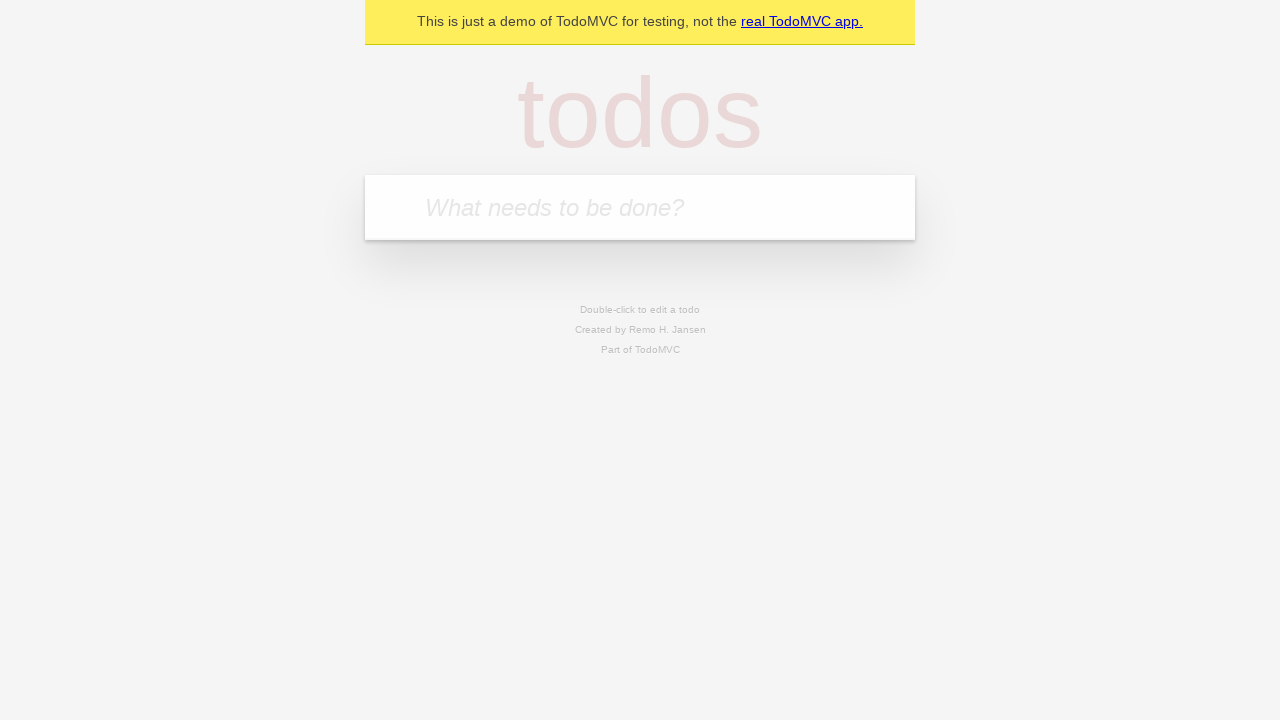

Filled todo input with 'buy some cheese' on internal:attr=[placeholder="What needs to be done?"i]
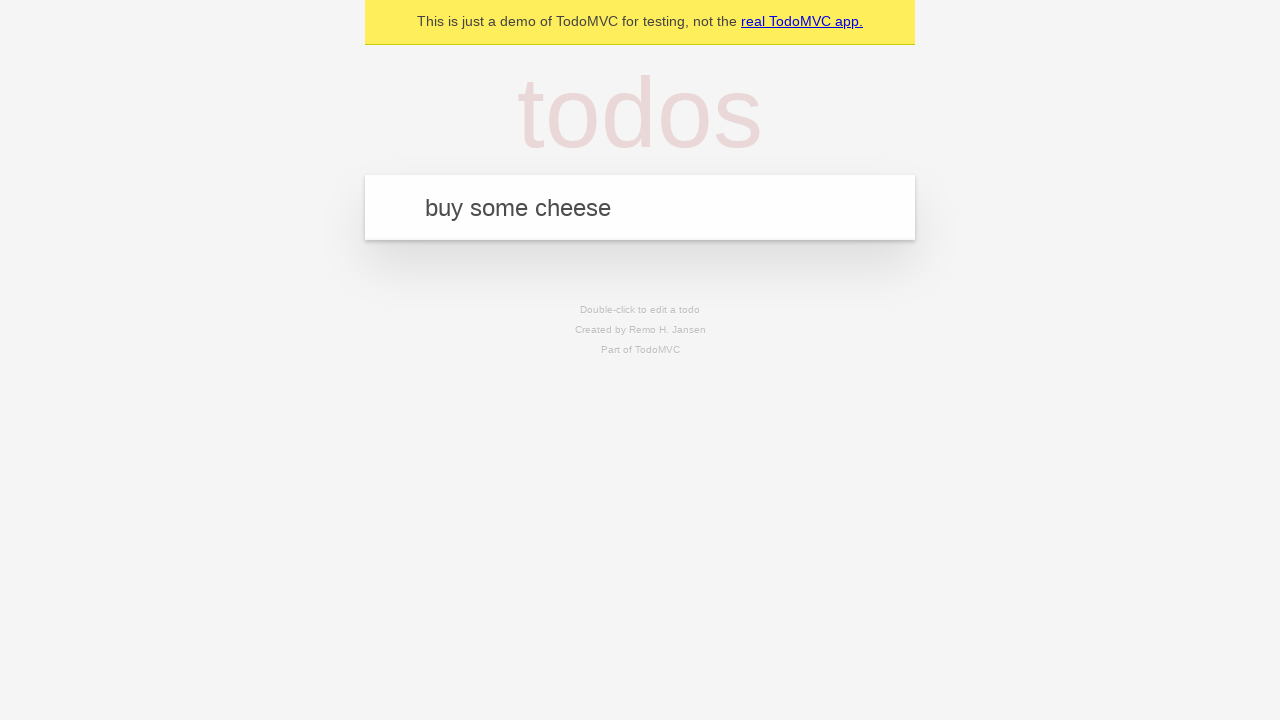

Pressed Enter to add 'buy some cheese' to the todo list on internal:attr=[placeholder="What needs to be done?"i]
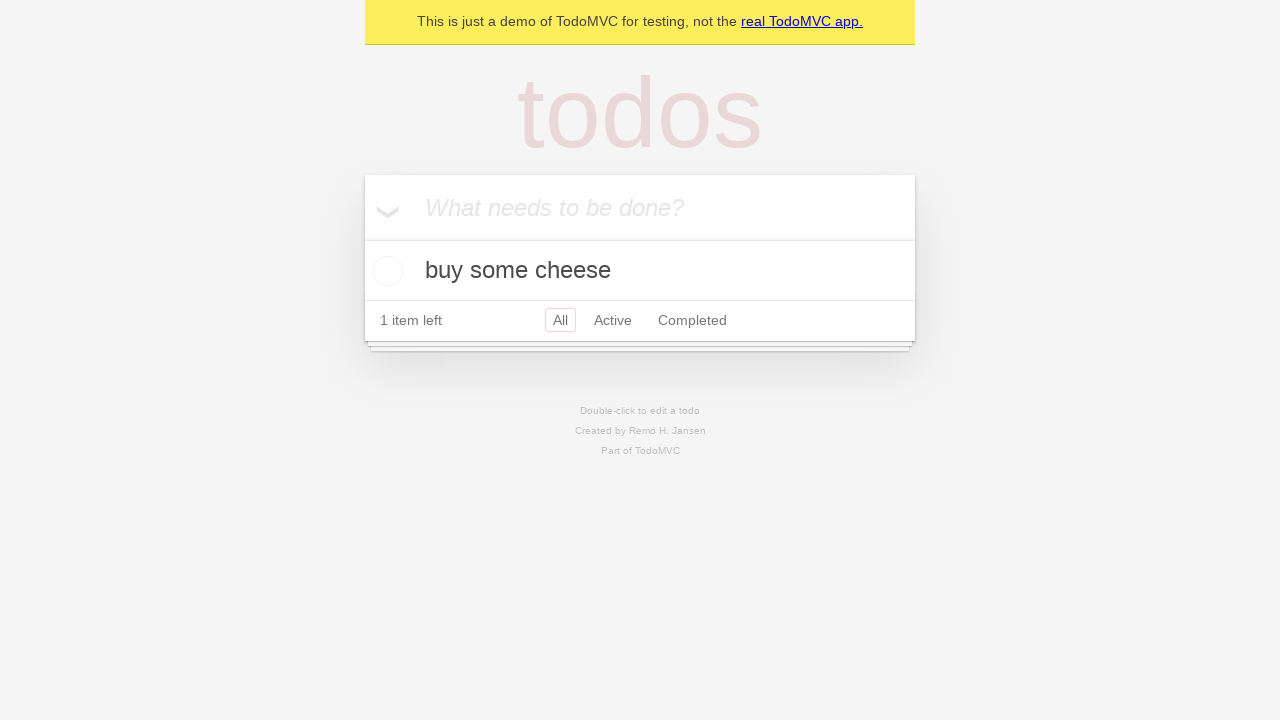

Filled todo input with 'feed the cat' on internal:attr=[placeholder="What needs to be done?"i]
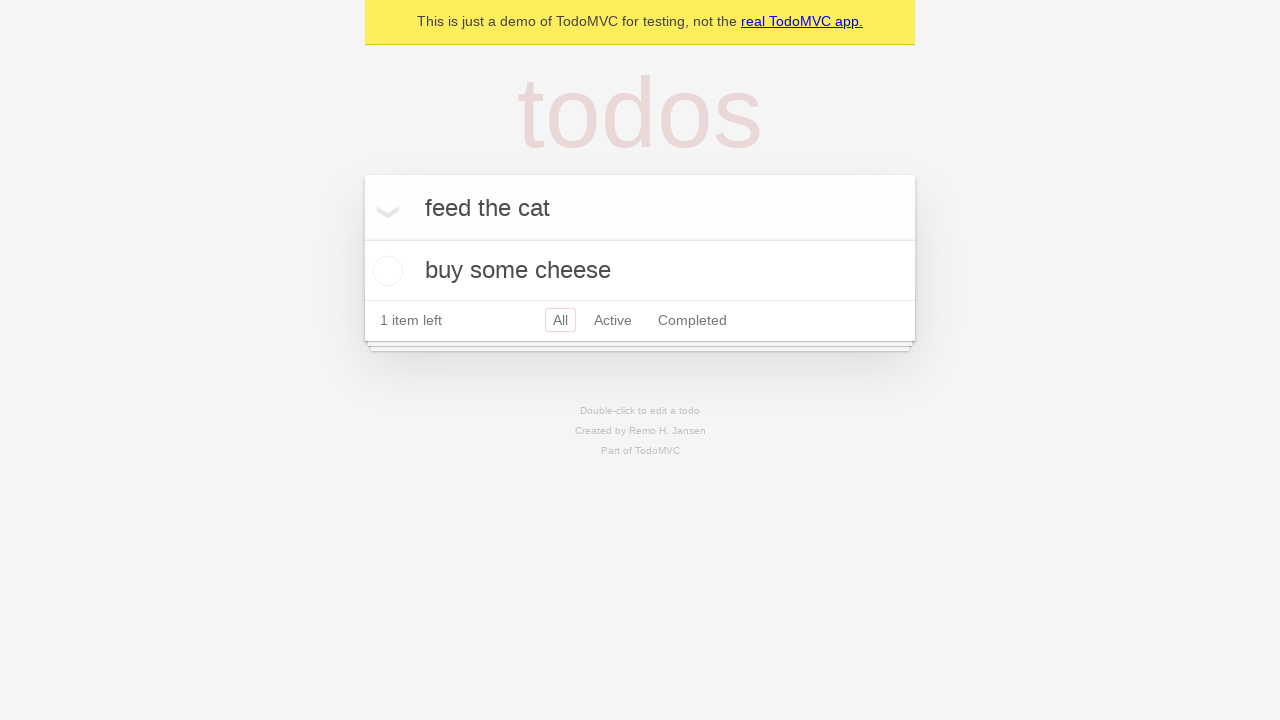

Pressed Enter to add 'feed the cat' to the todo list on internal:attr=[placeholder="What needs to be done?"i]
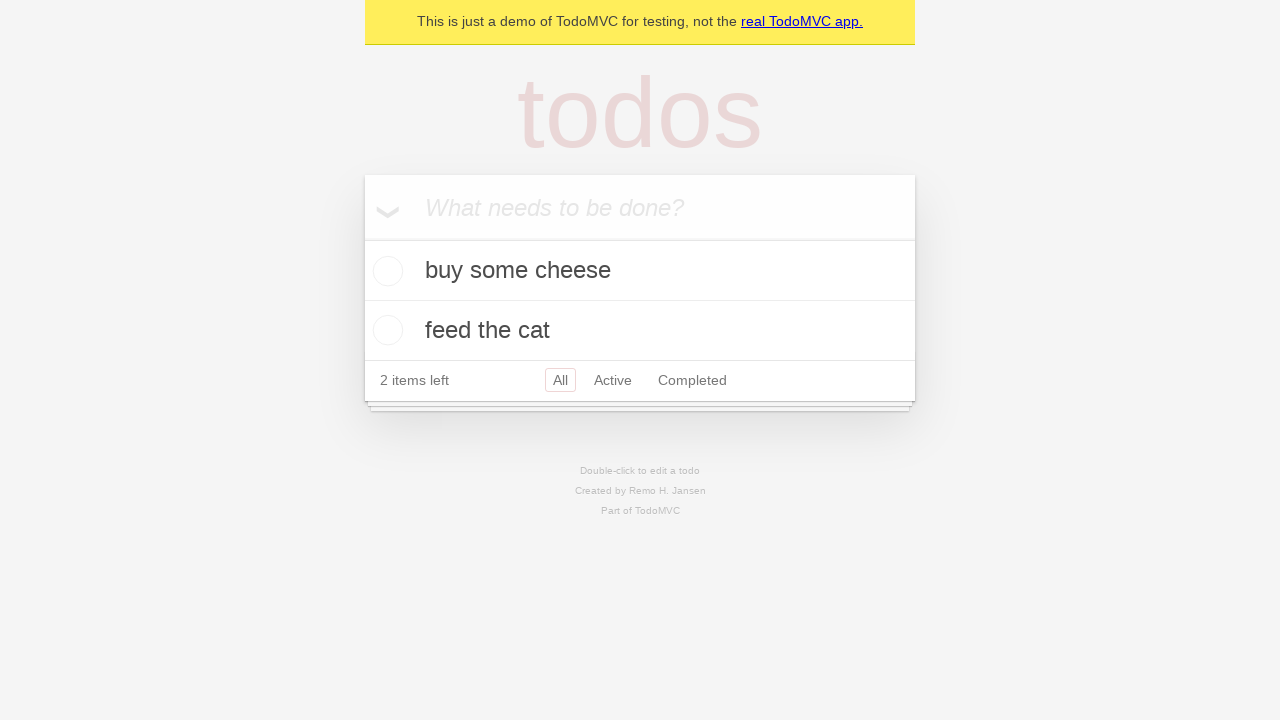

Filled todo input with 'book a doctors appointment' on internal:attr=[placeholder="What needs to be done?"i]
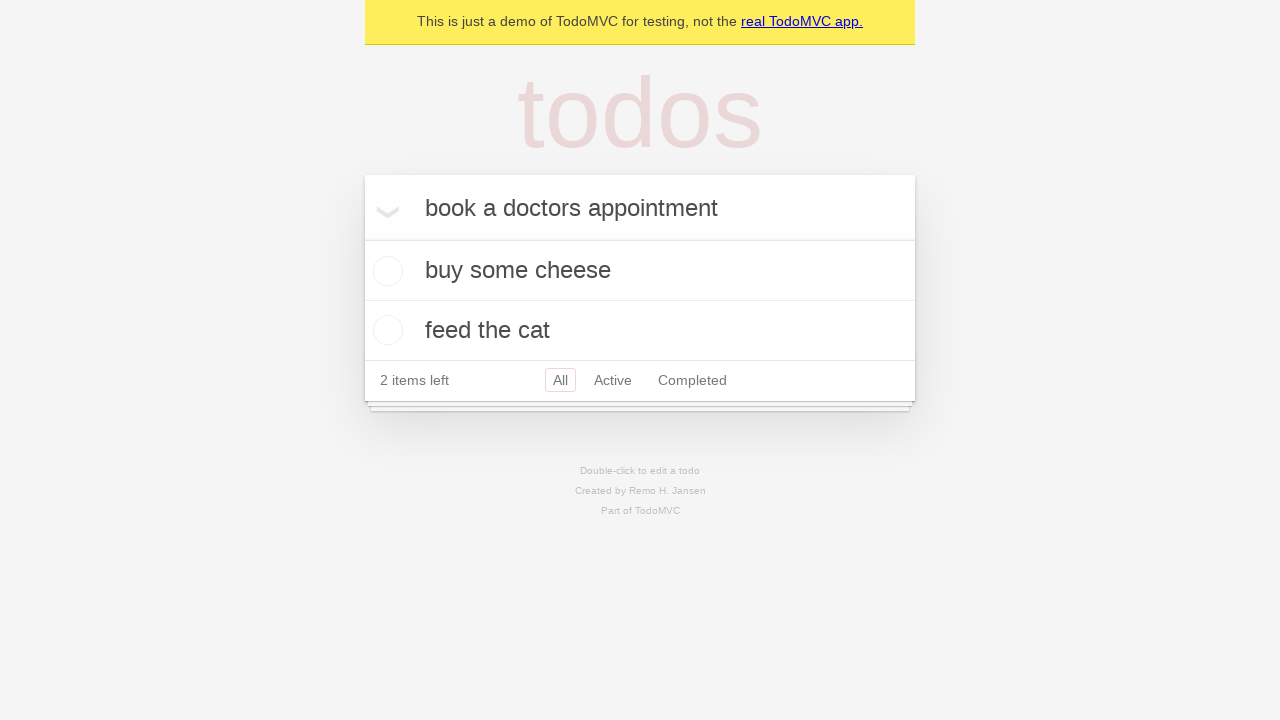

Pressed Enter to add 'book a doctors appointment' to the todo list on internal:attr=[placeholder="What needs to be done?"i]
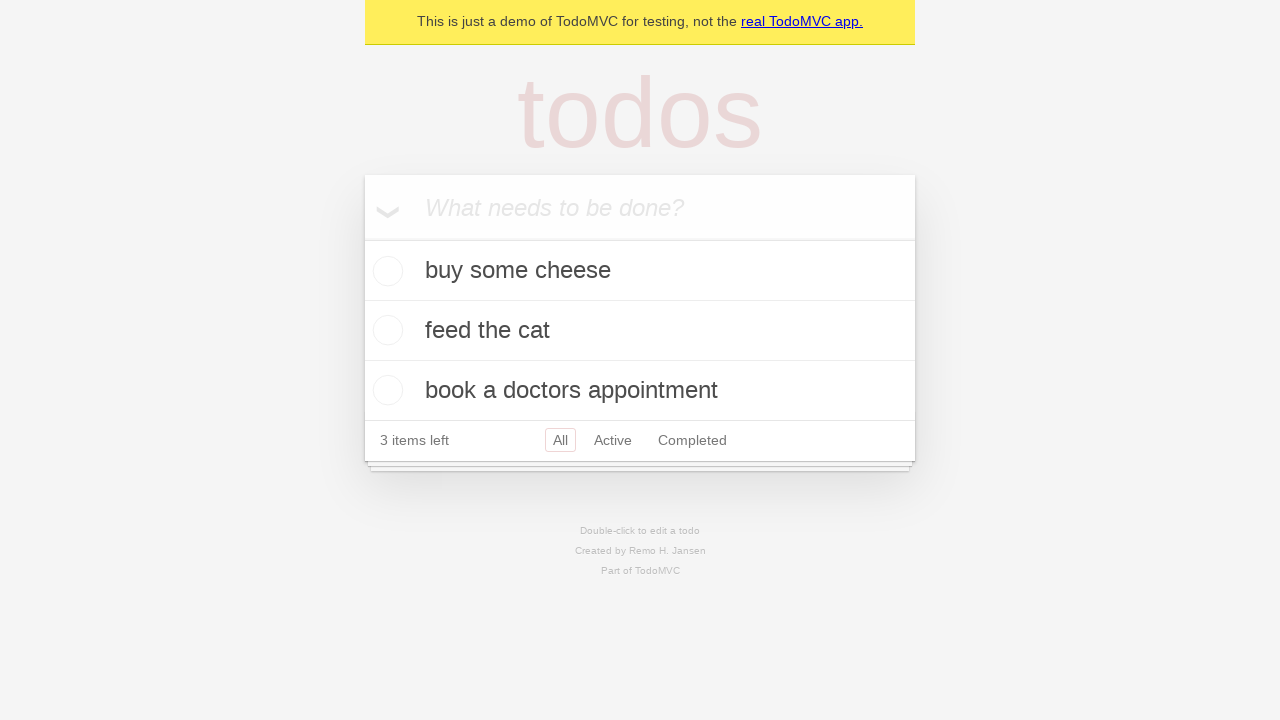

Checked the first todo item to mark it as completed at (385, 271) on .todo-list li .toggle >> nth=0
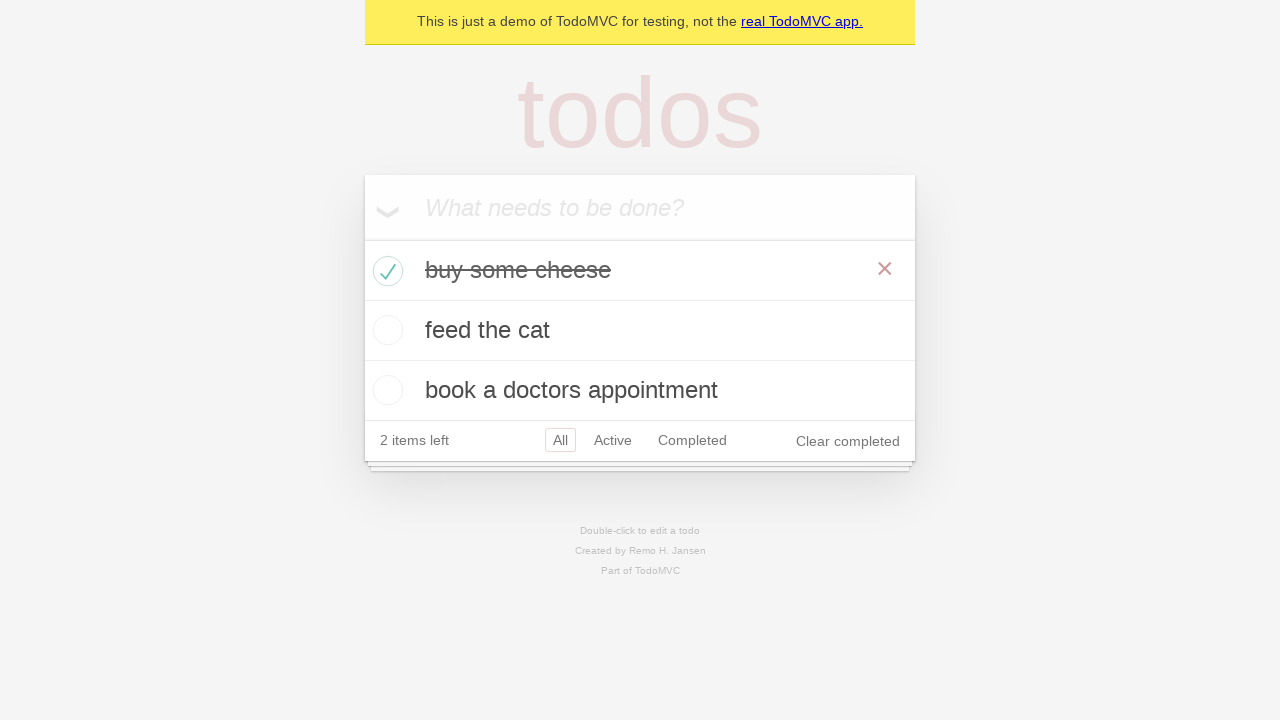

Verified that Clear completed button is visible after completing an item
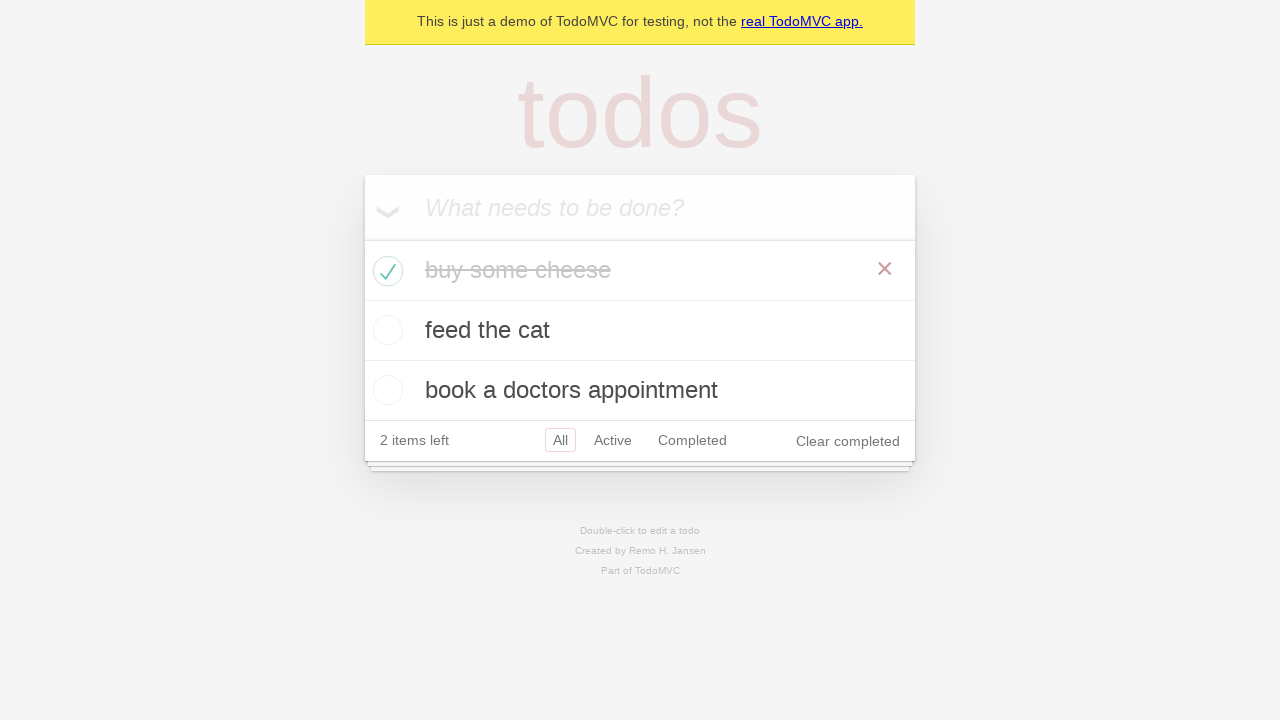

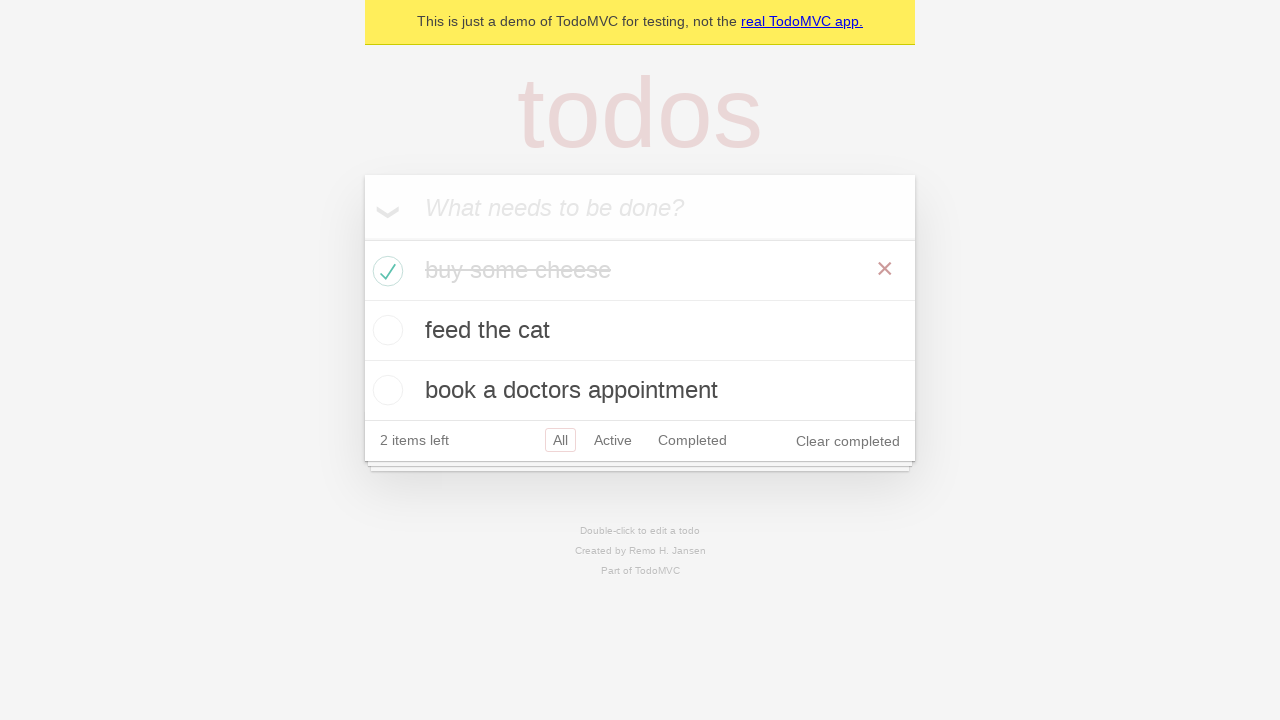